Navigates to a PhoenixNAP knowledge base article about installing Maven on Windows and maximizes the browser window.

Starting URL: https://phoenixnap.com/kb/install-maven-windows

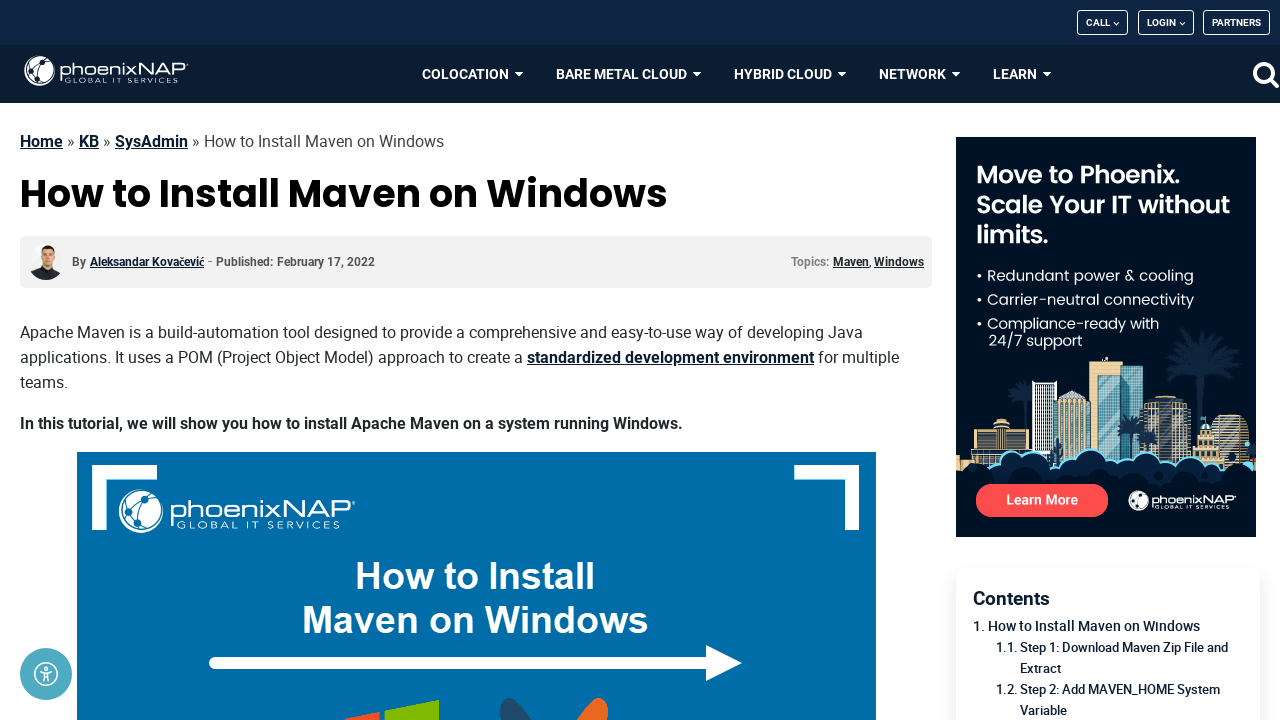

Navigated to PhoenixNAP knowledge base article about installing Maven on Windows
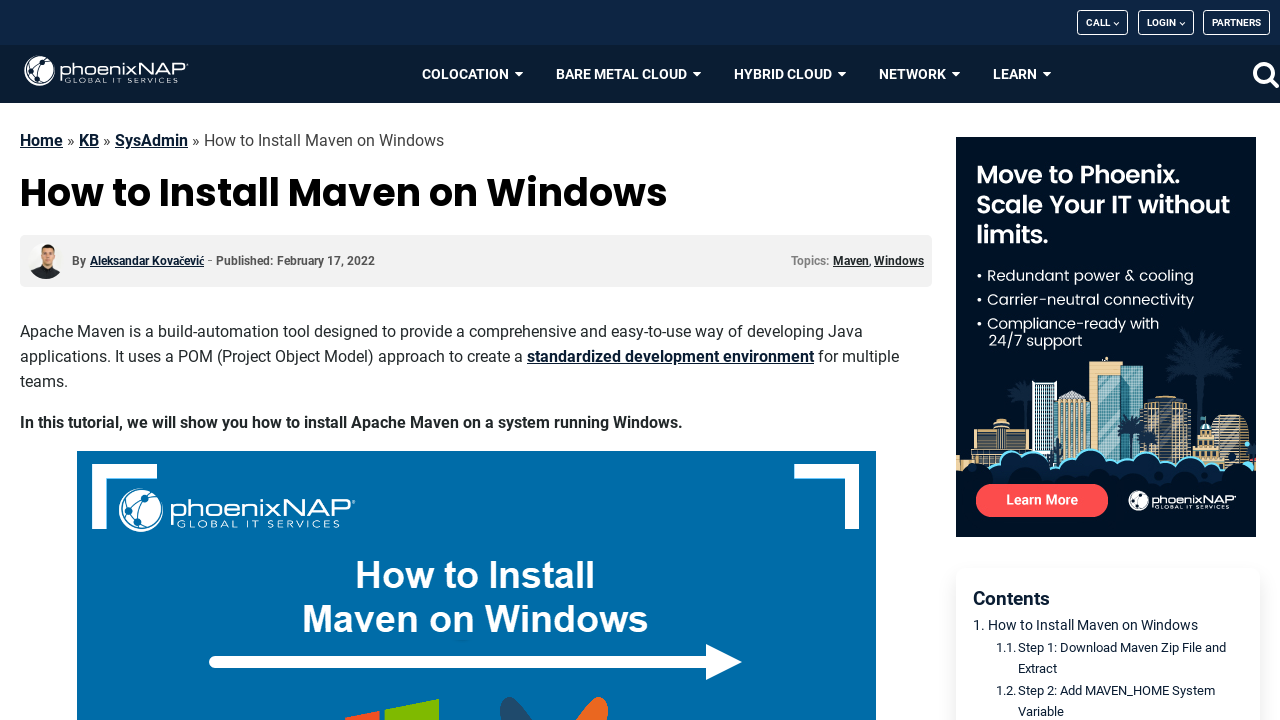

Maximized browser window to 1920x1080
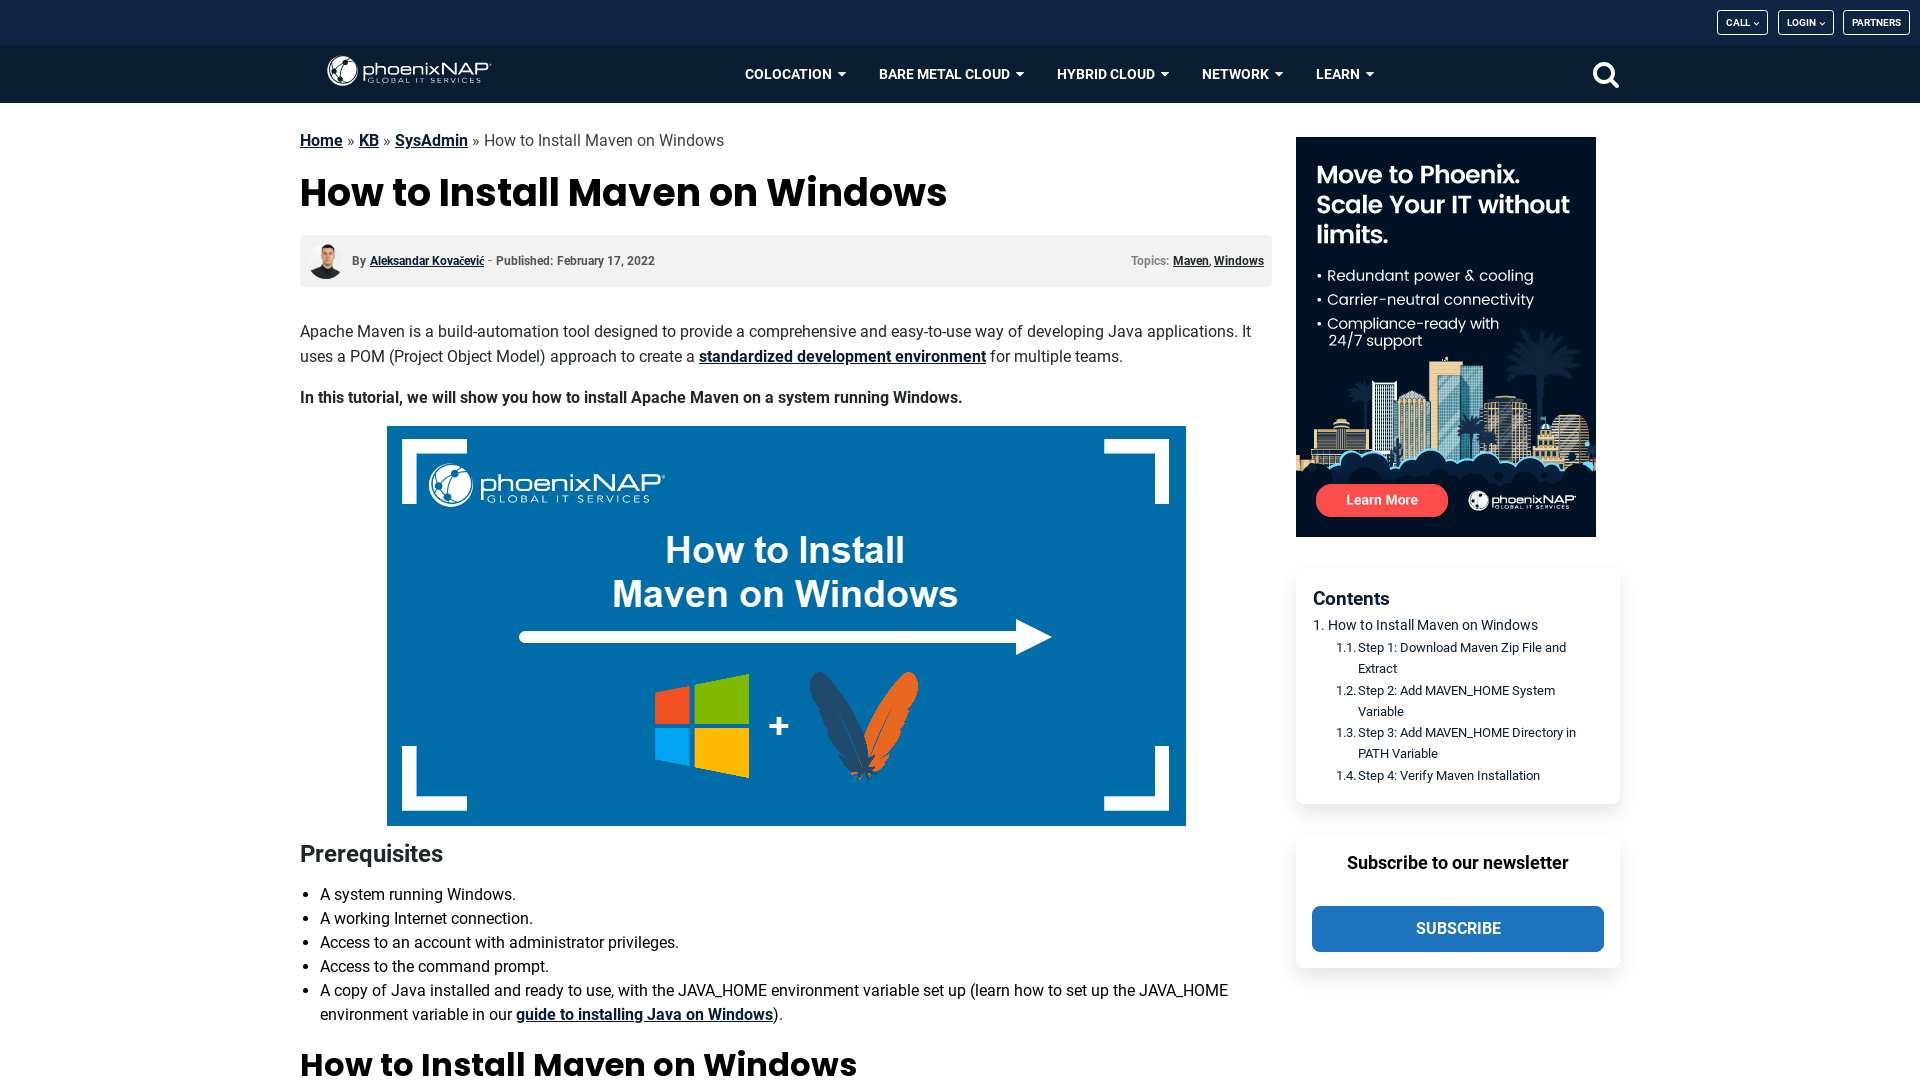

Page loaded and DOM content ready
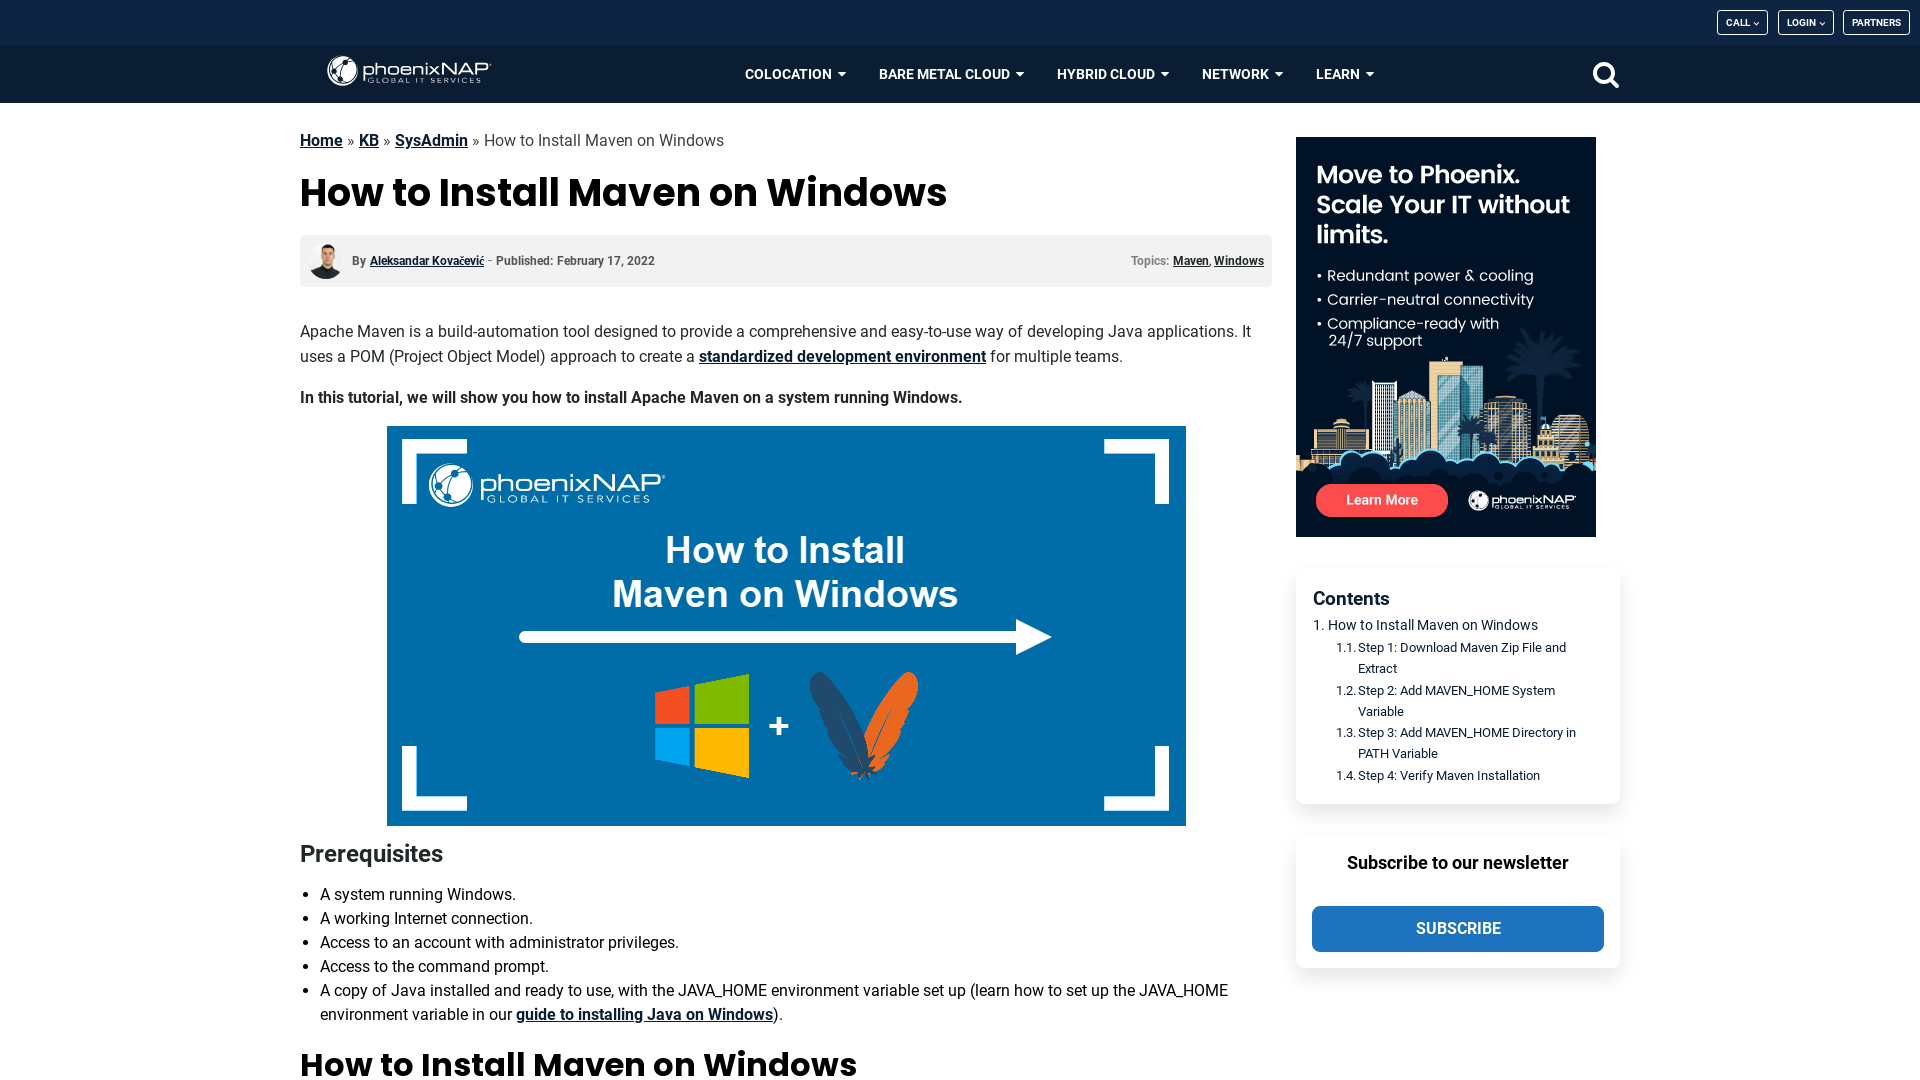

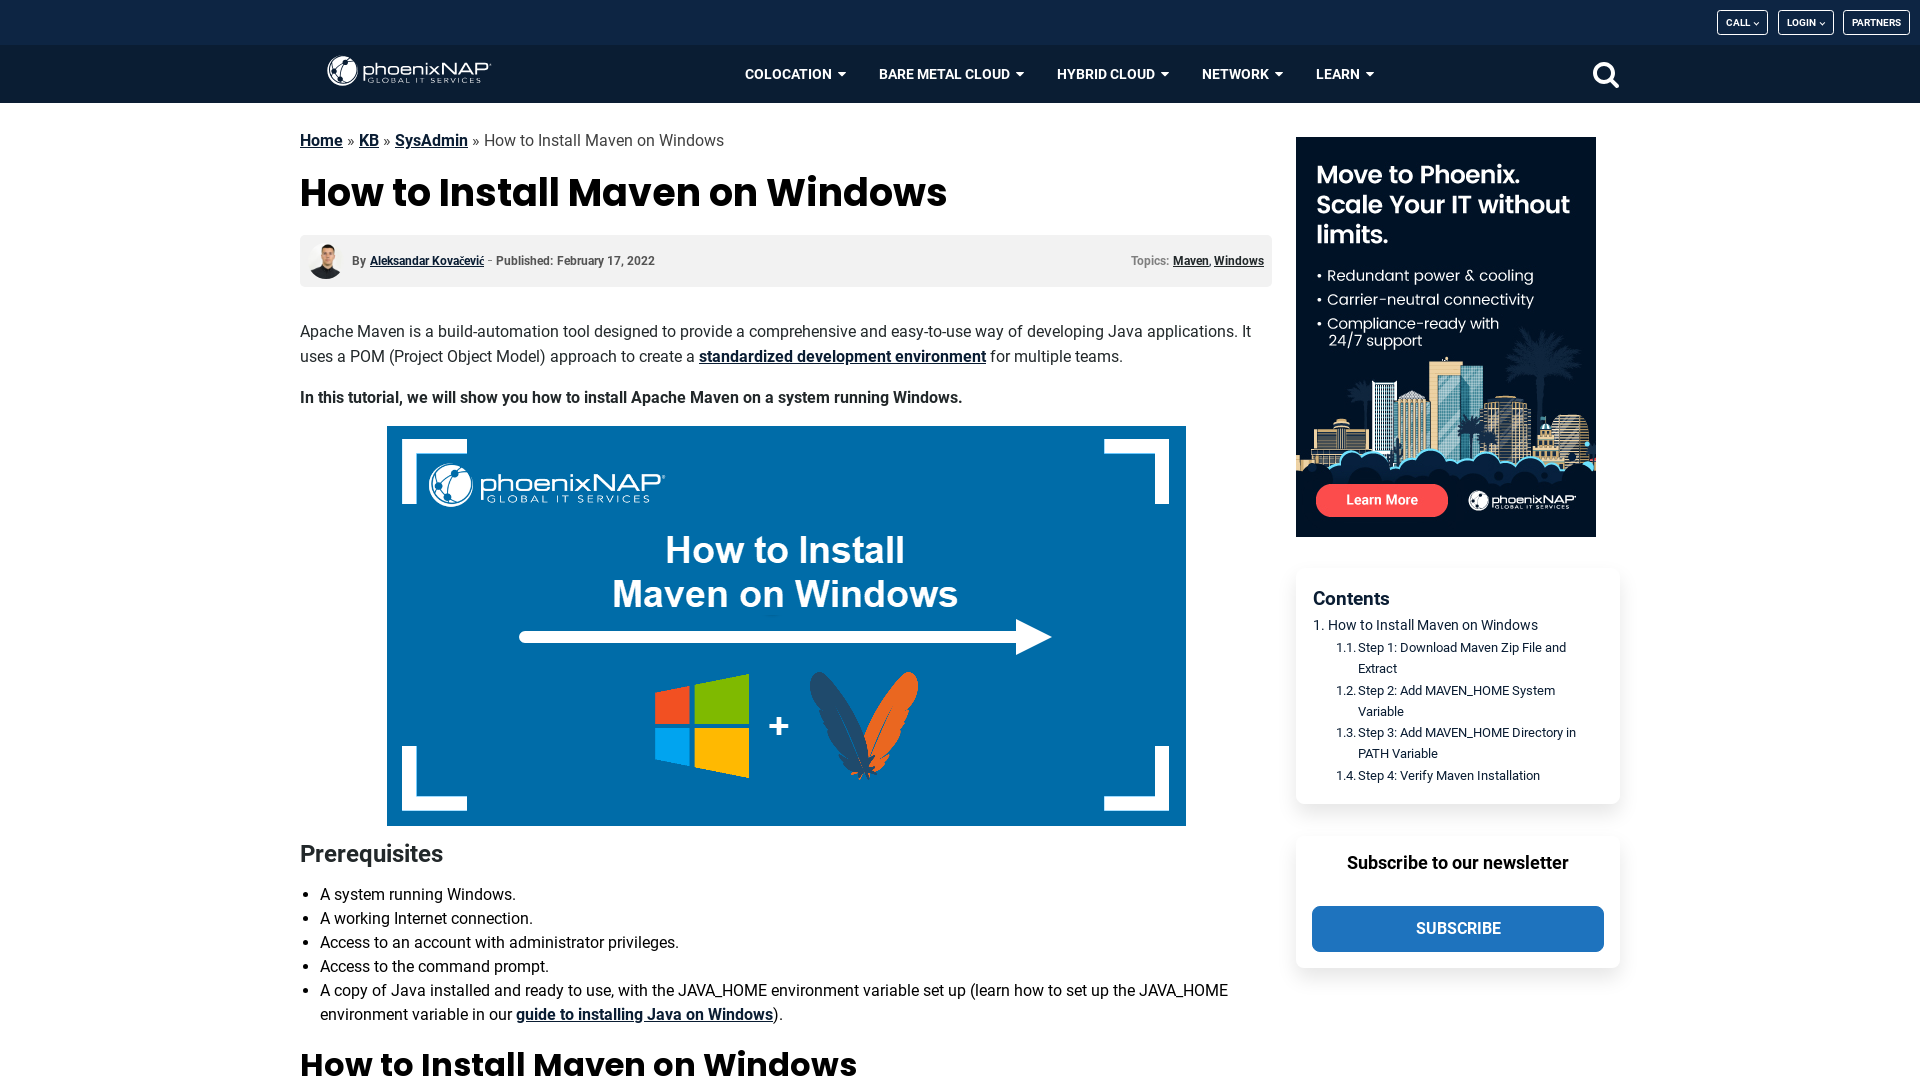